Navigates to a practice automation page and interacts with a table containing course information to verify data is displayed correctly

Starting URL: https://rahulshettyacademy.com/AutomationPractice/

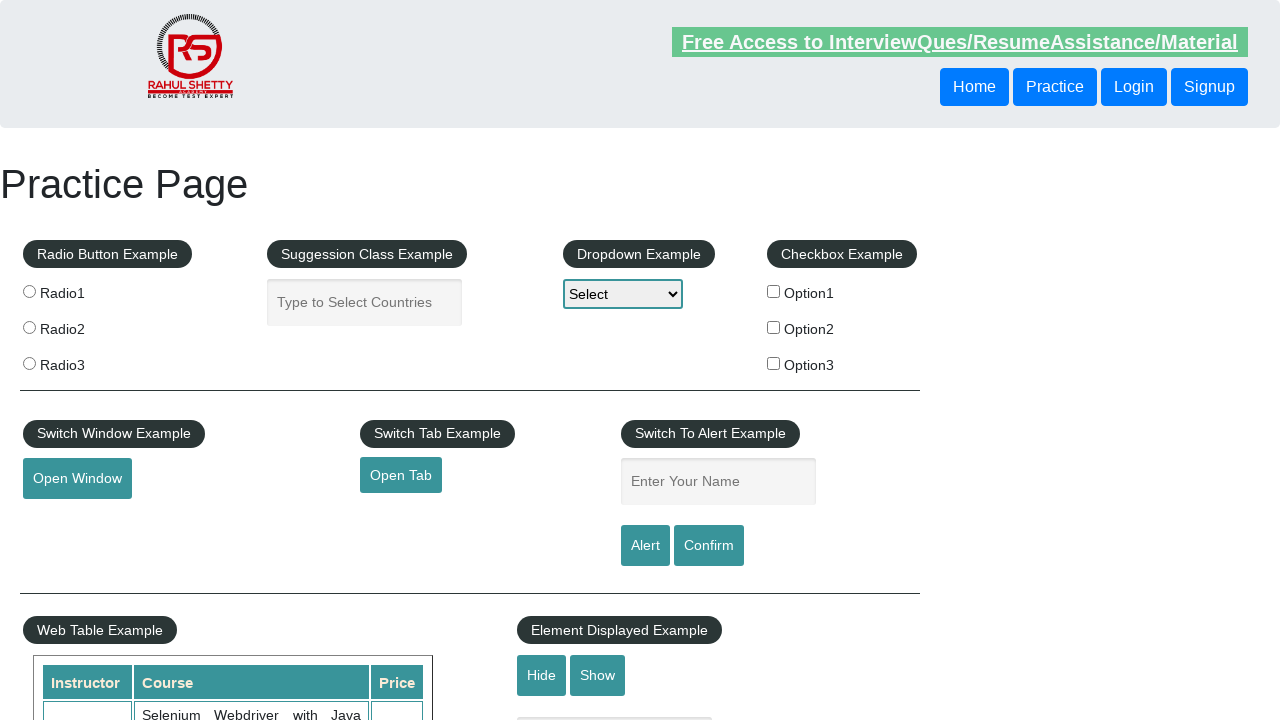

Waited for courses table to be visible
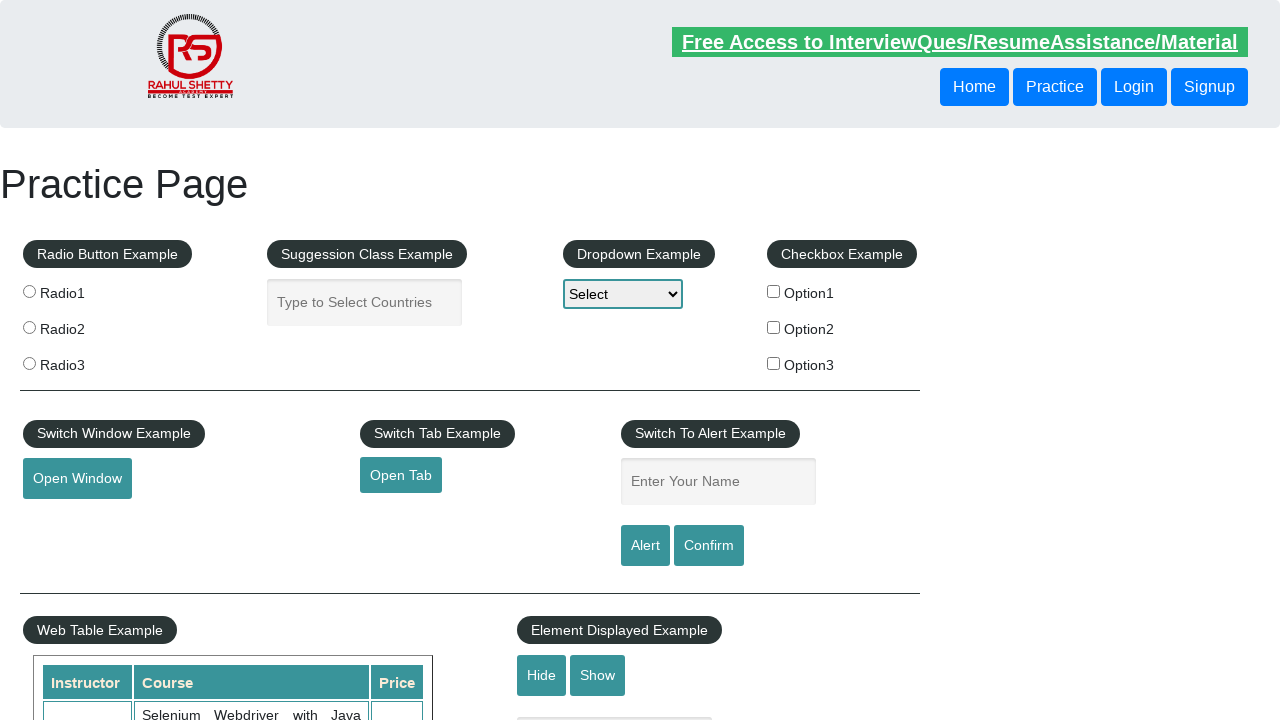

Retrieved all price cells from courses table
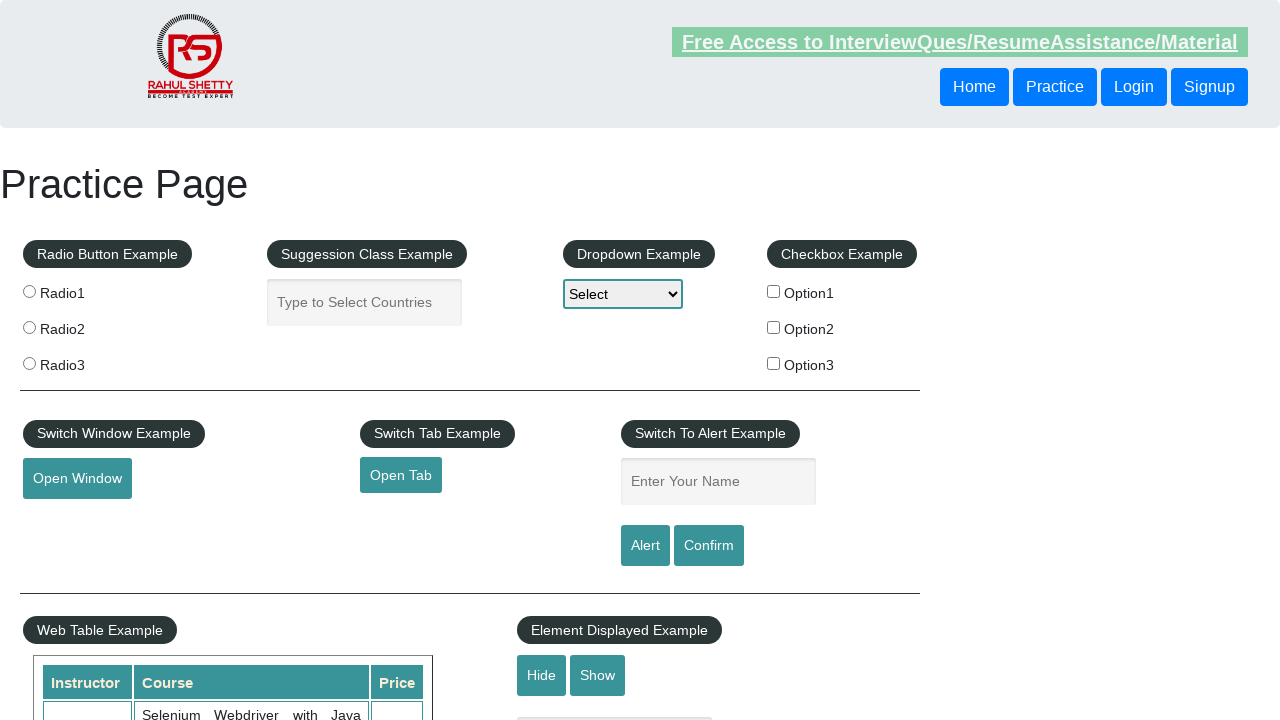

Retrieved price text from row 2
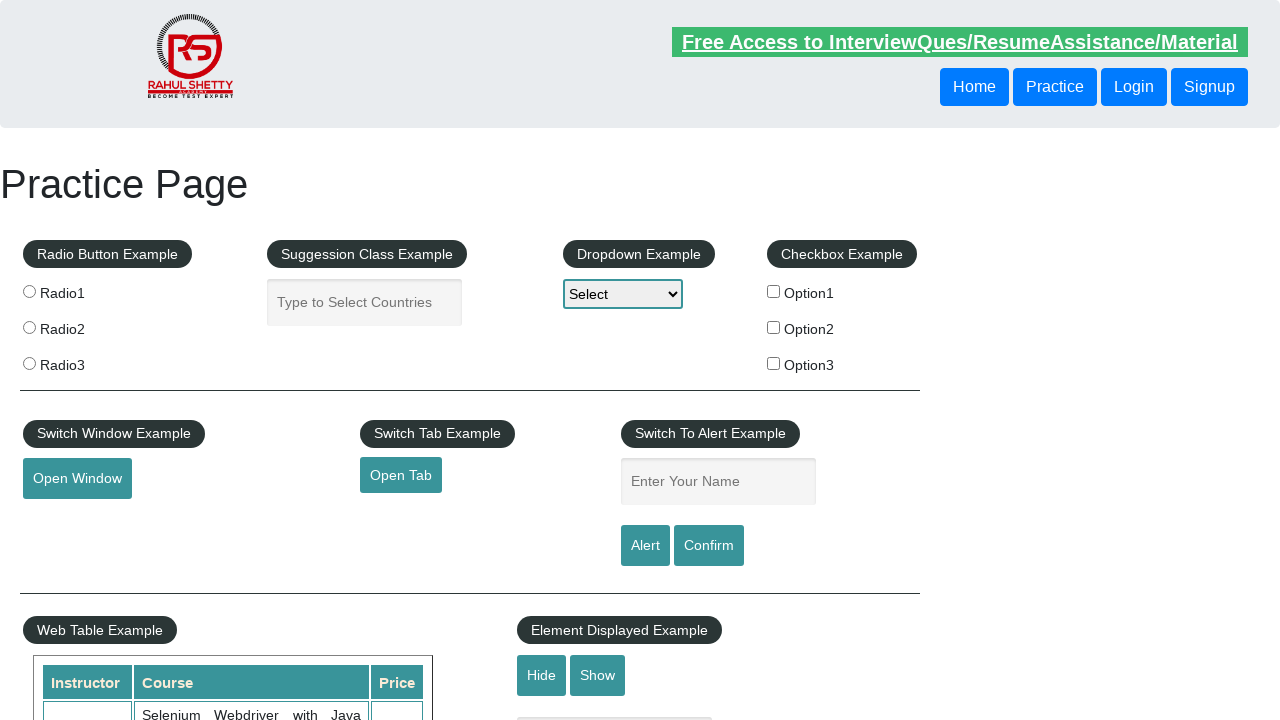

Retrieved price text from row 3
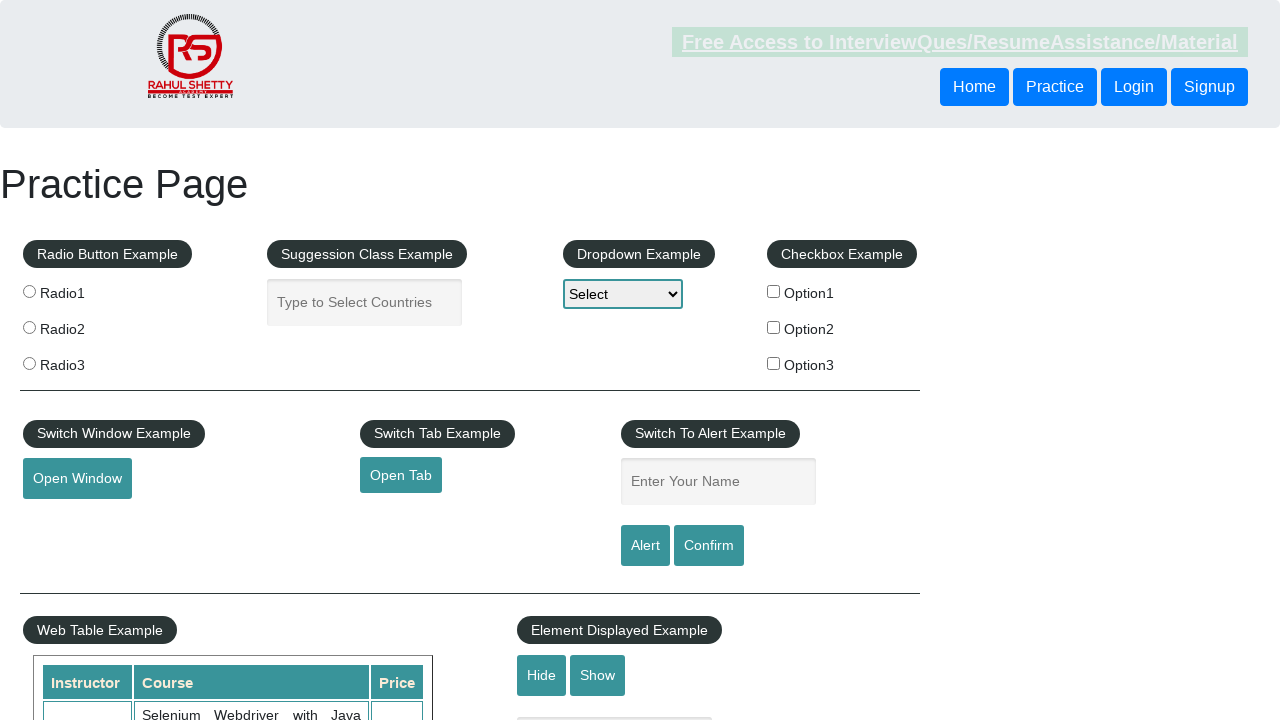

Retrieved instructor name from row 3 with price 25
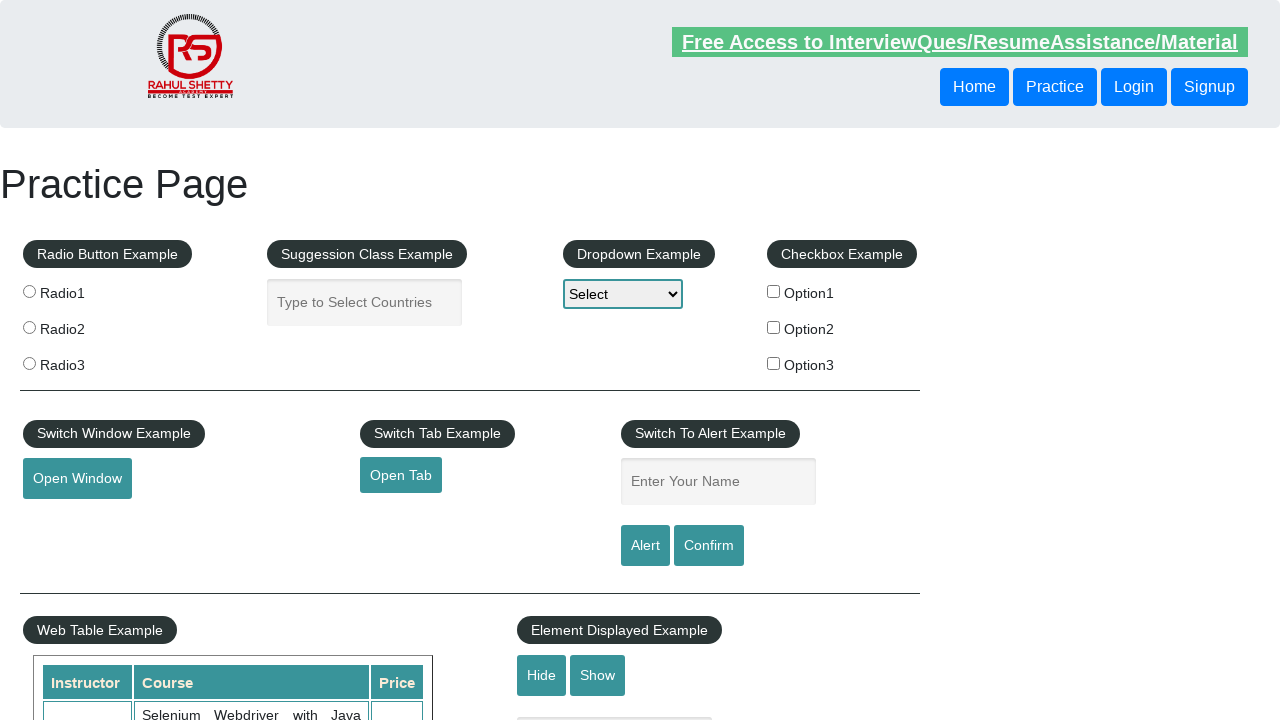

Retrieved course name from row 3 with price 25
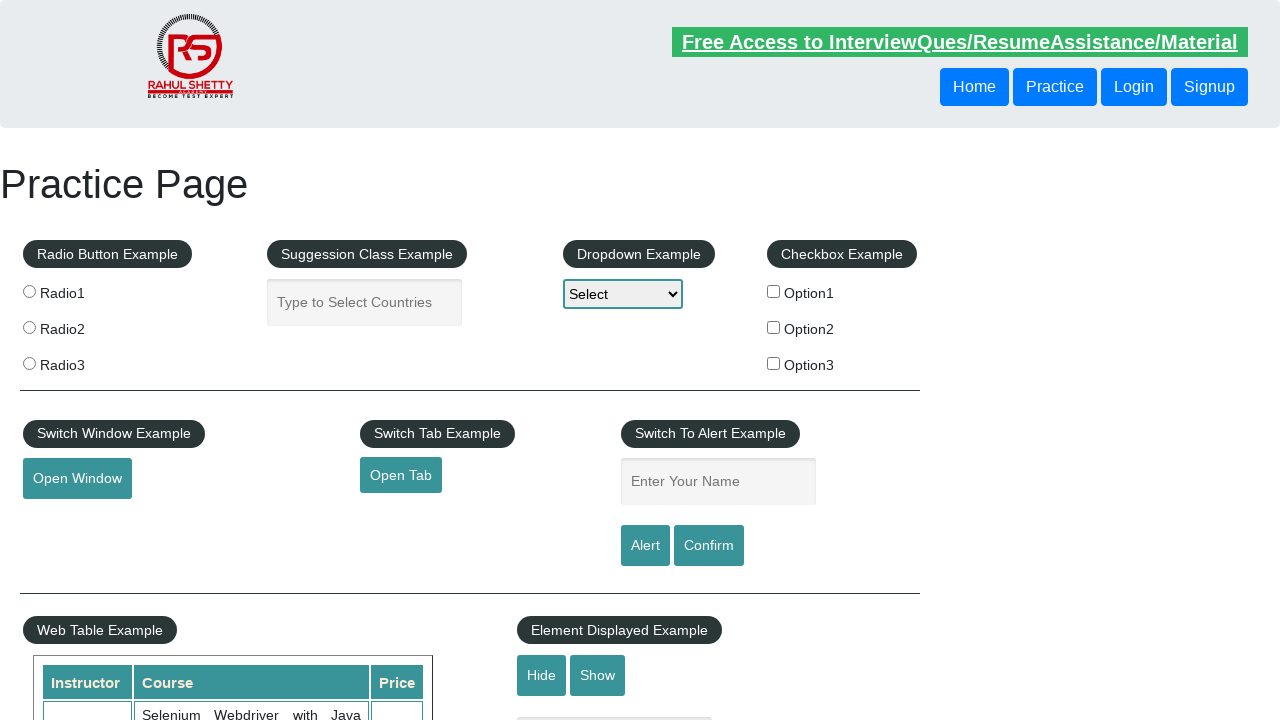

Verified instructor data is not None for row 3
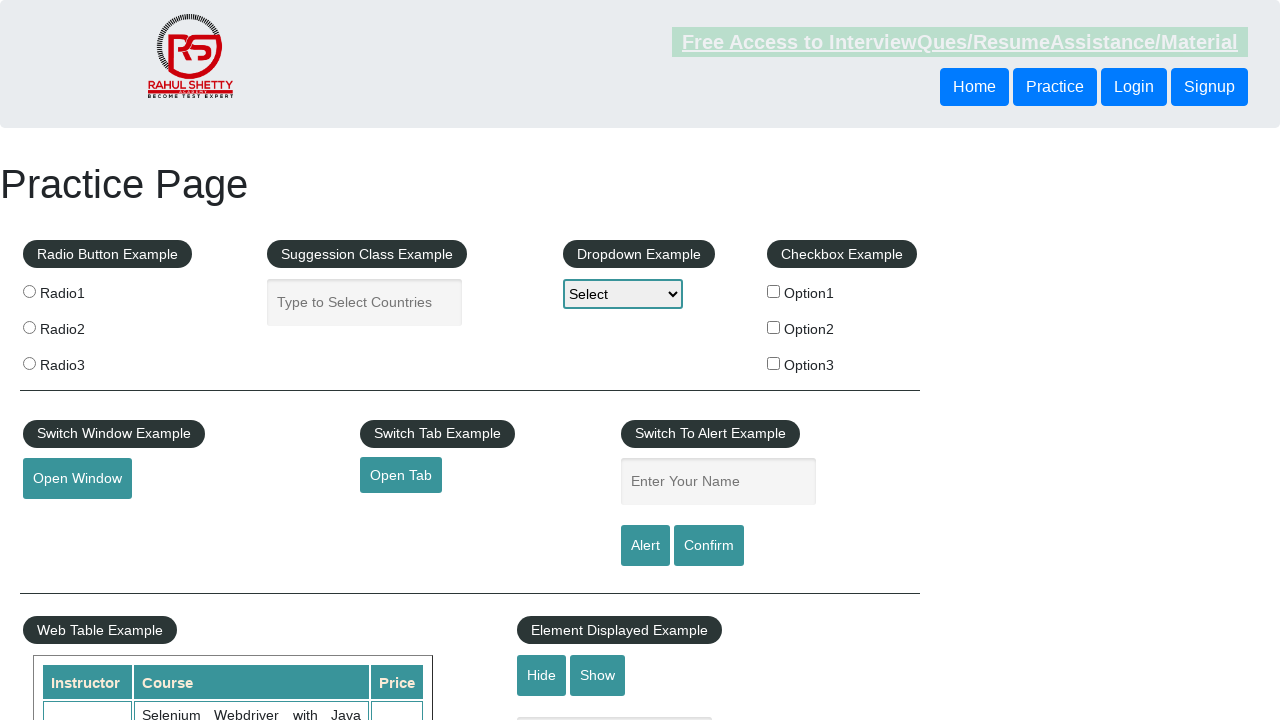

Verified course data is not None for row 3
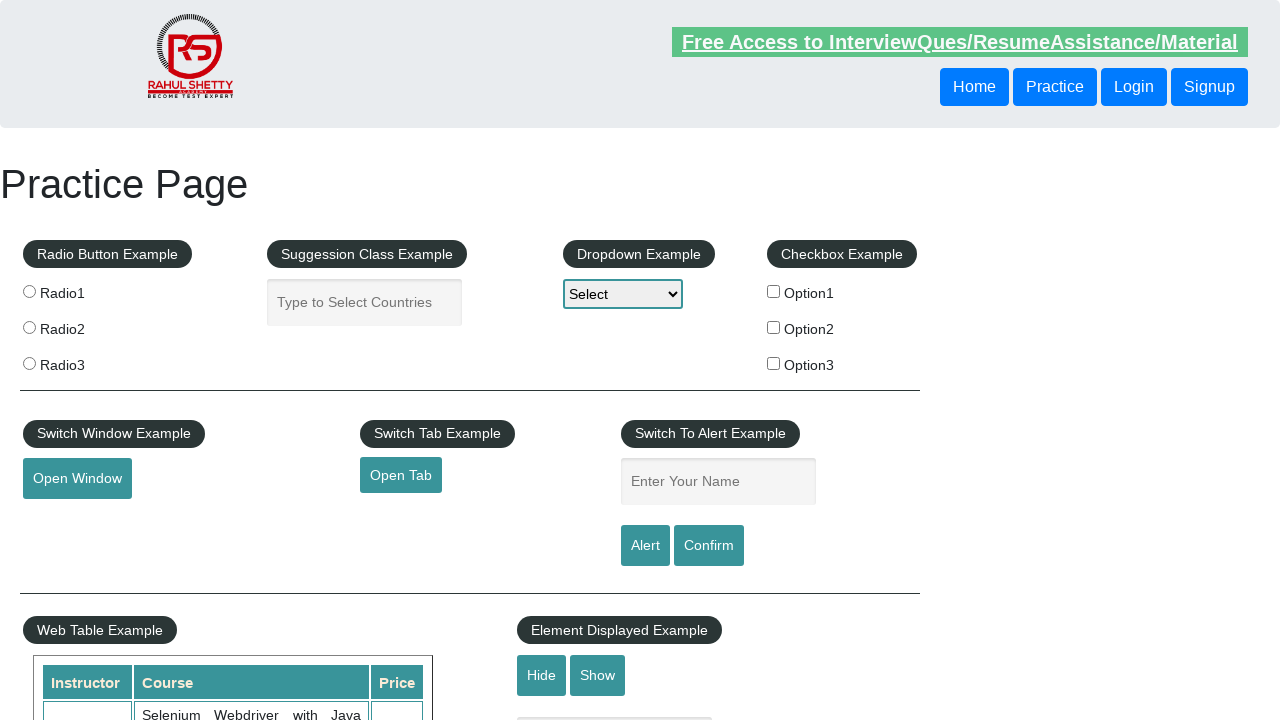

Retrieved price text from row 4
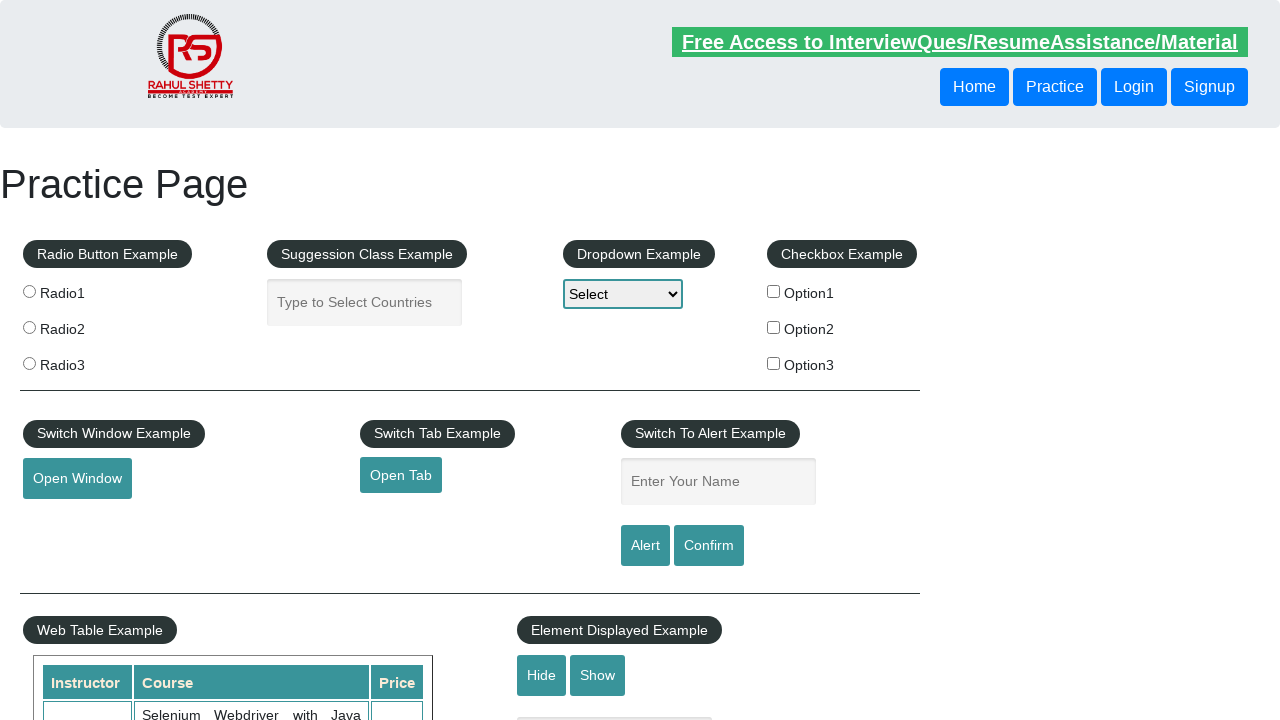

Retrieved price text from row 5
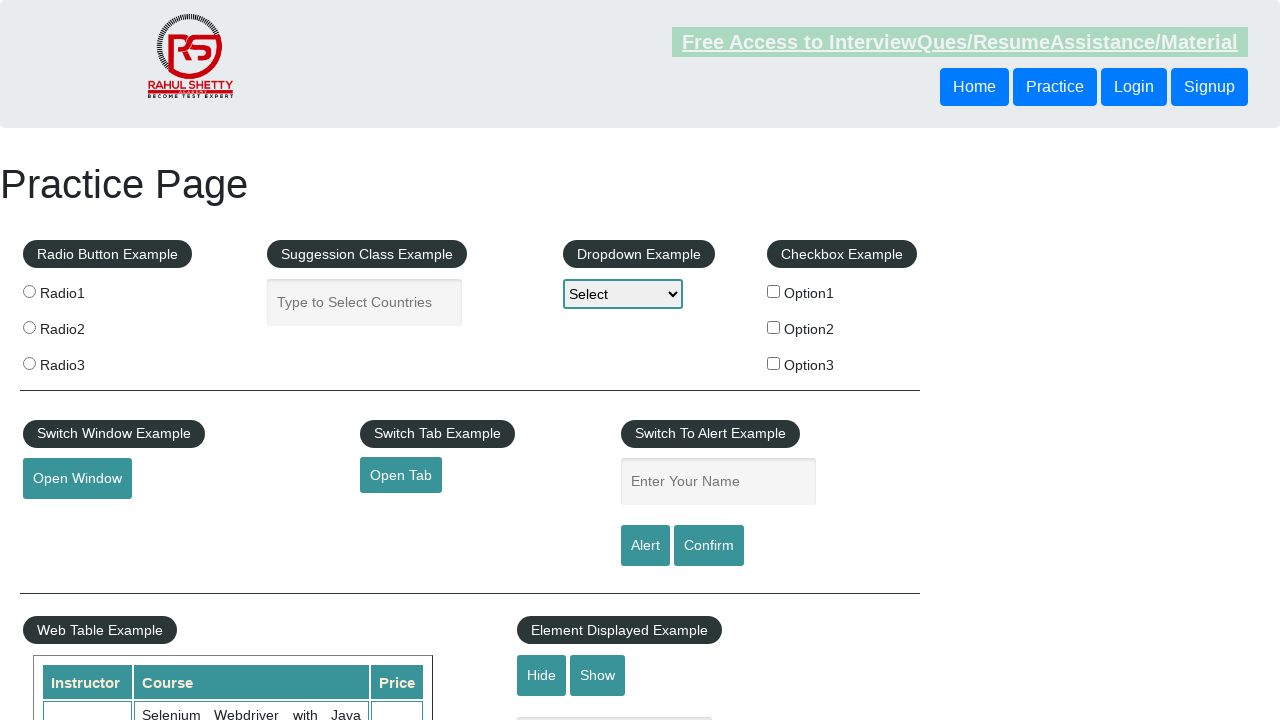

Retrieved price text from row 6
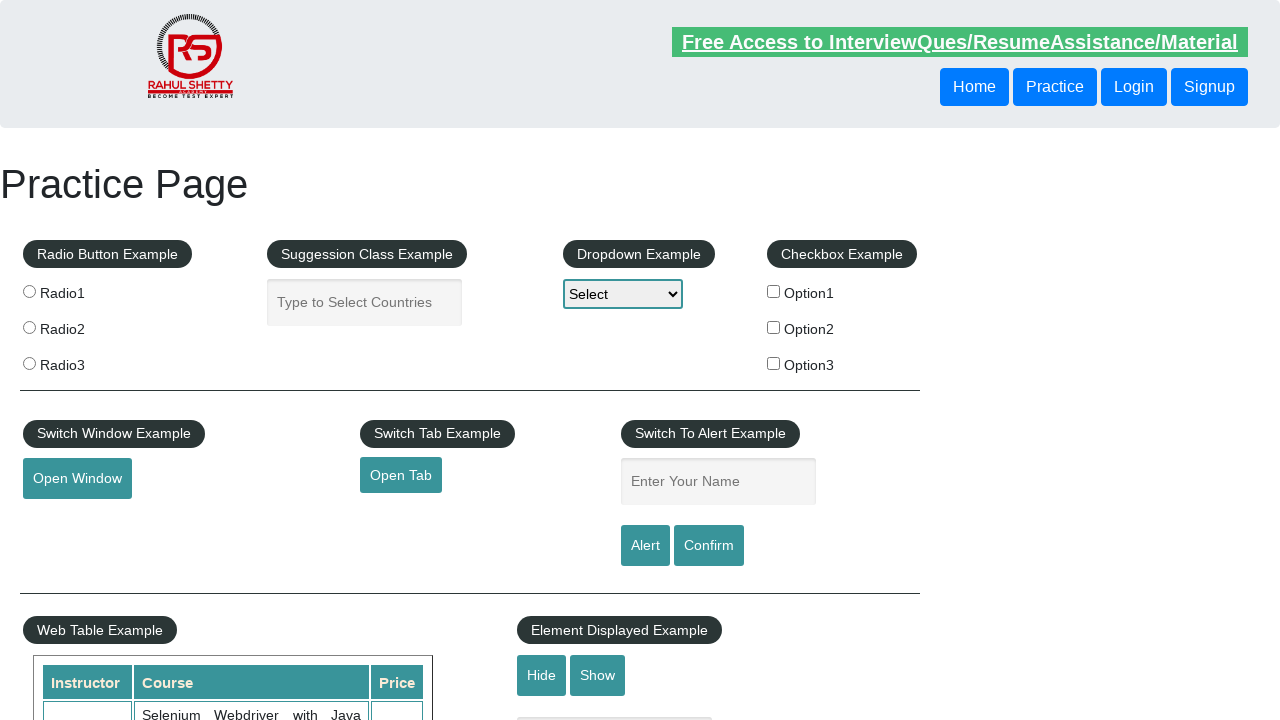

Retrieved instructor name from row 6 with price 25
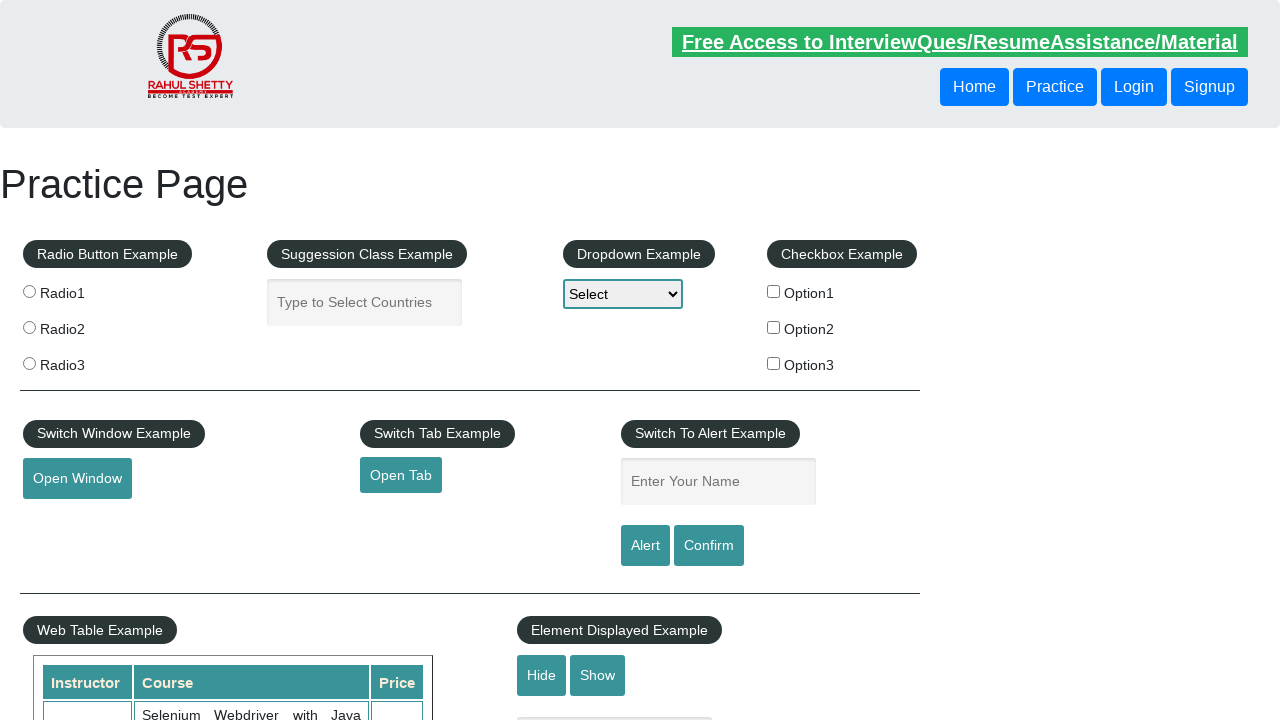

Retrieved course name from row 6 with price 25
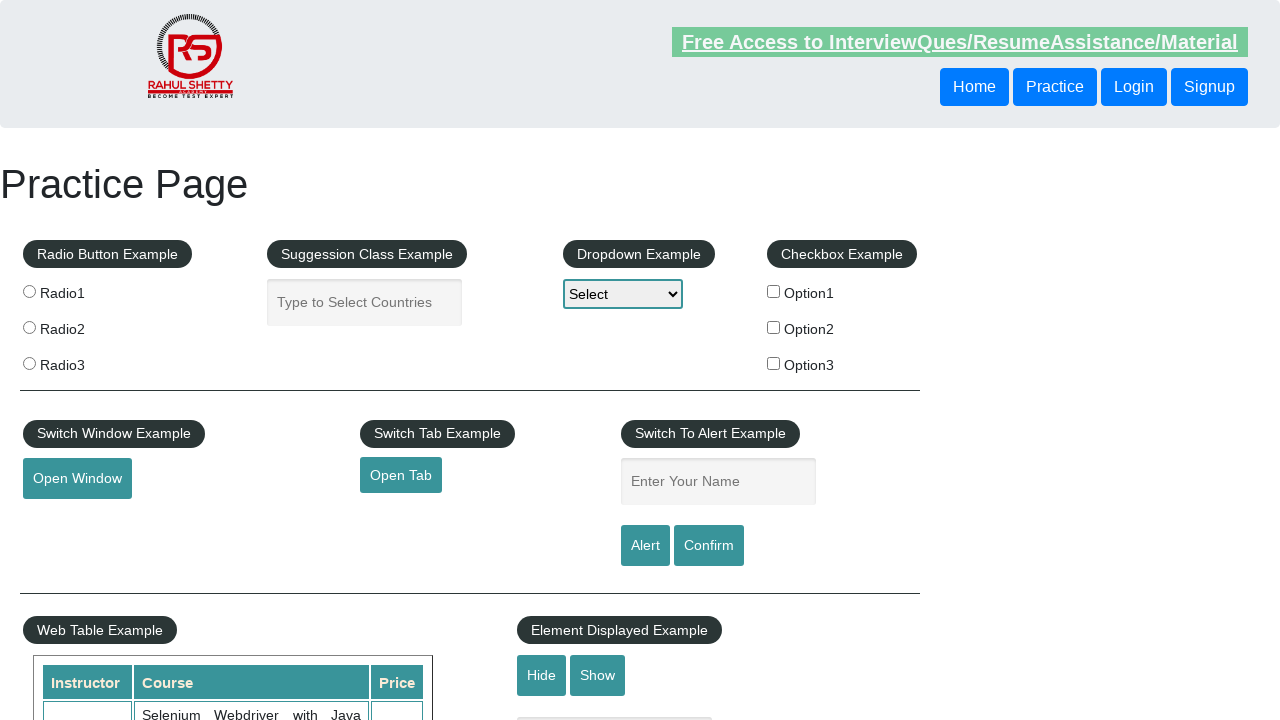

Verified instructor data is not None for row 6
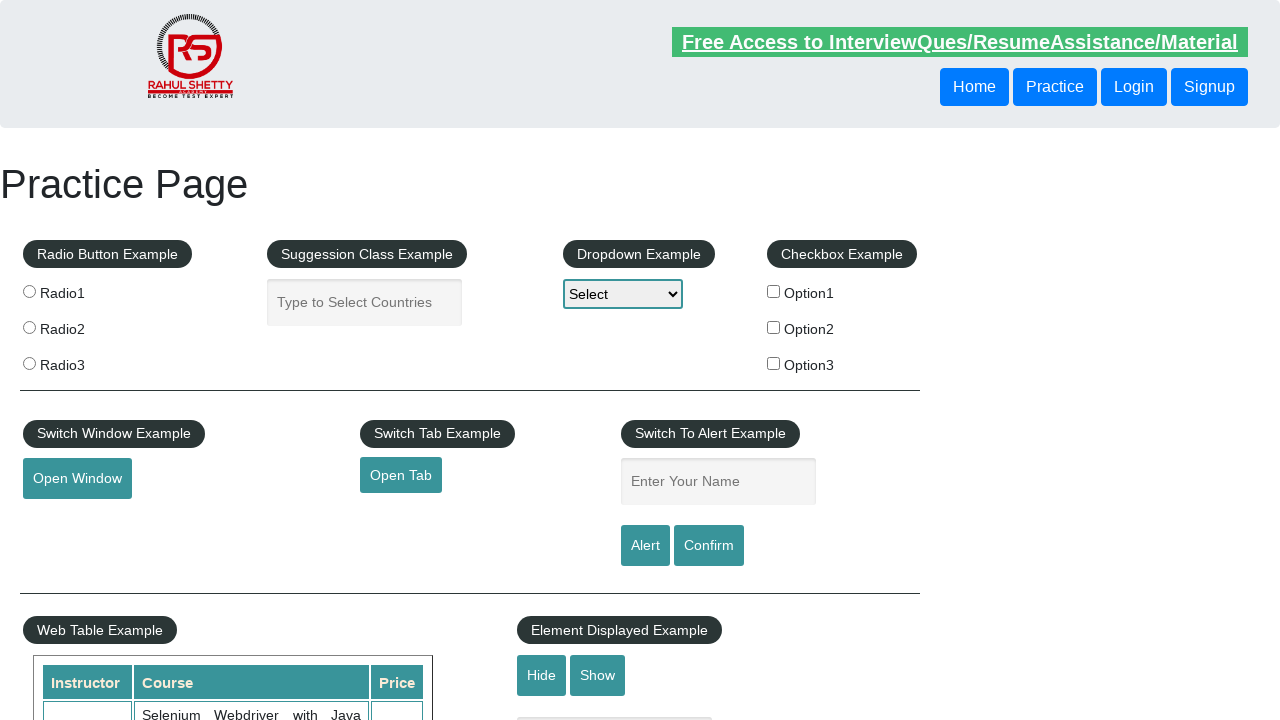

Verified course data is not None for row 6
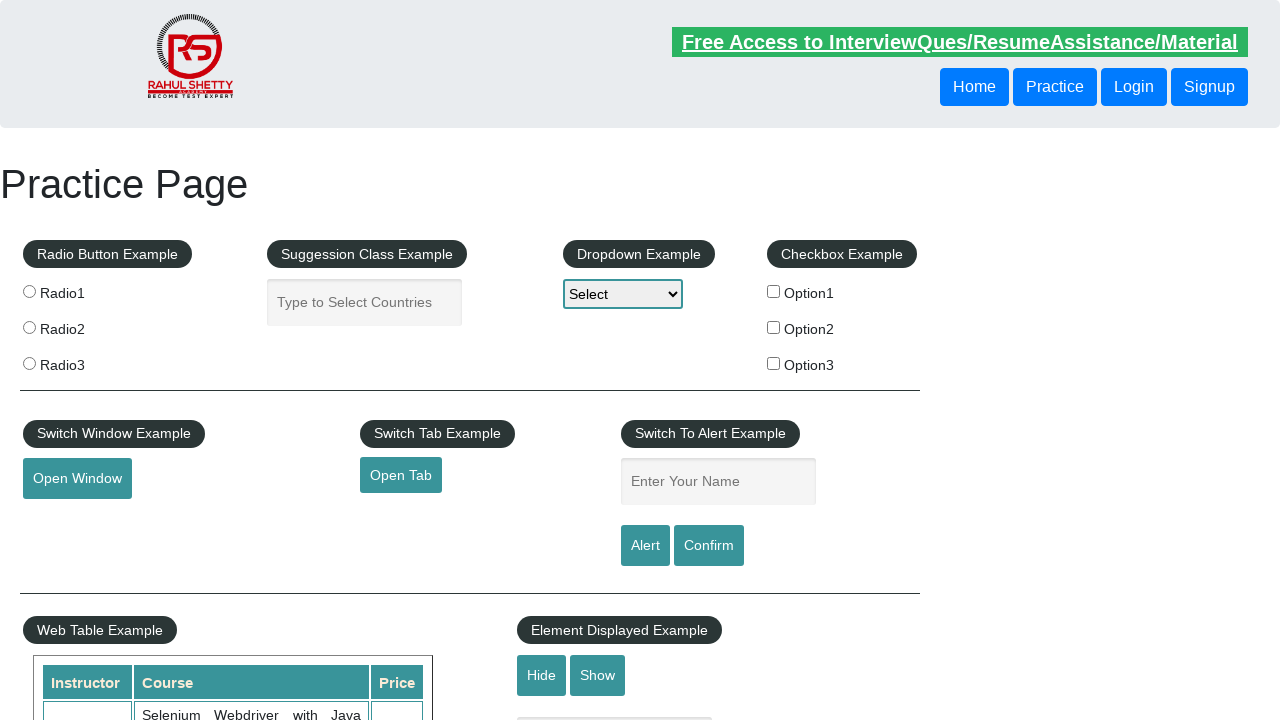

Retrieved price text from row 7
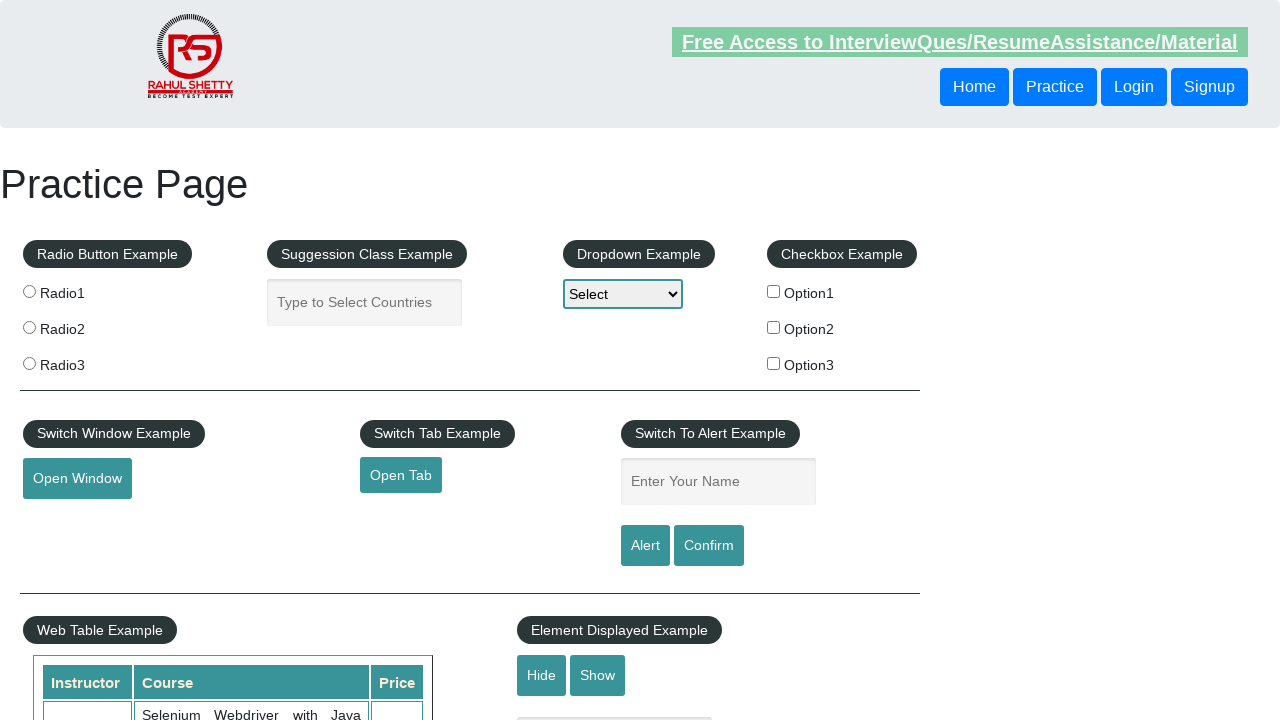

Retrieved price text from row 8
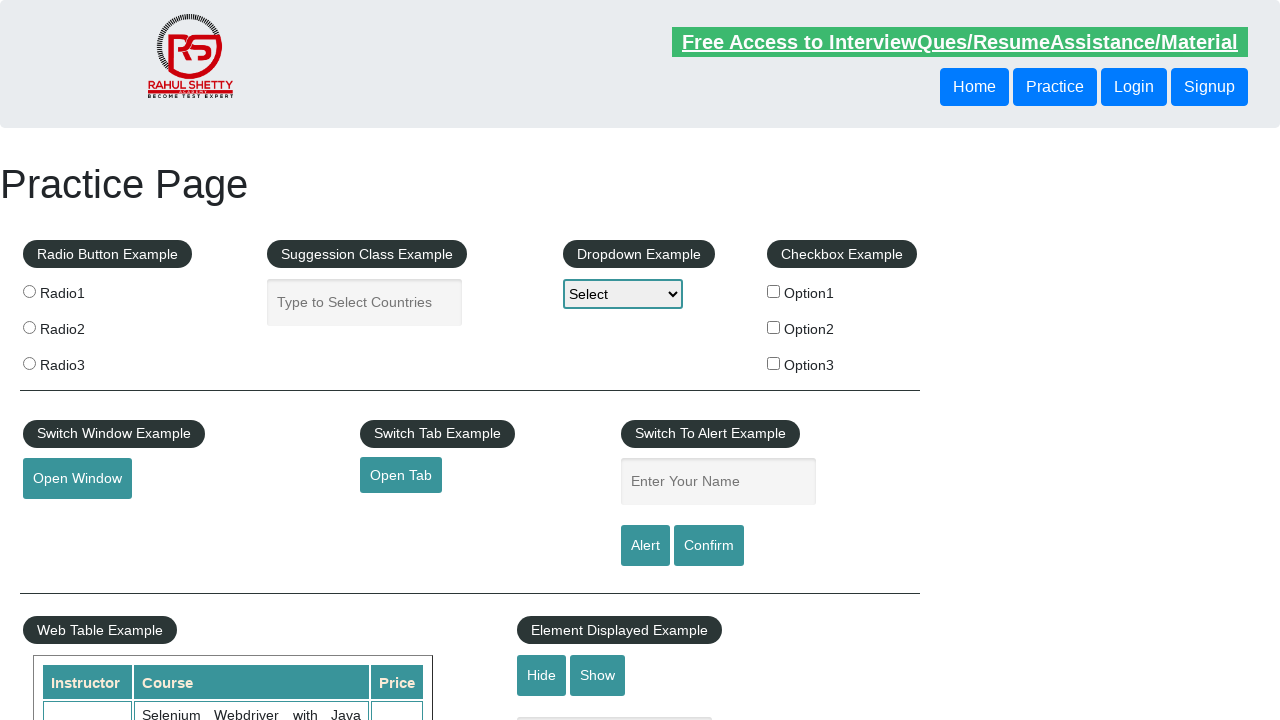

Retrieved instructor name from row 8 with price 25
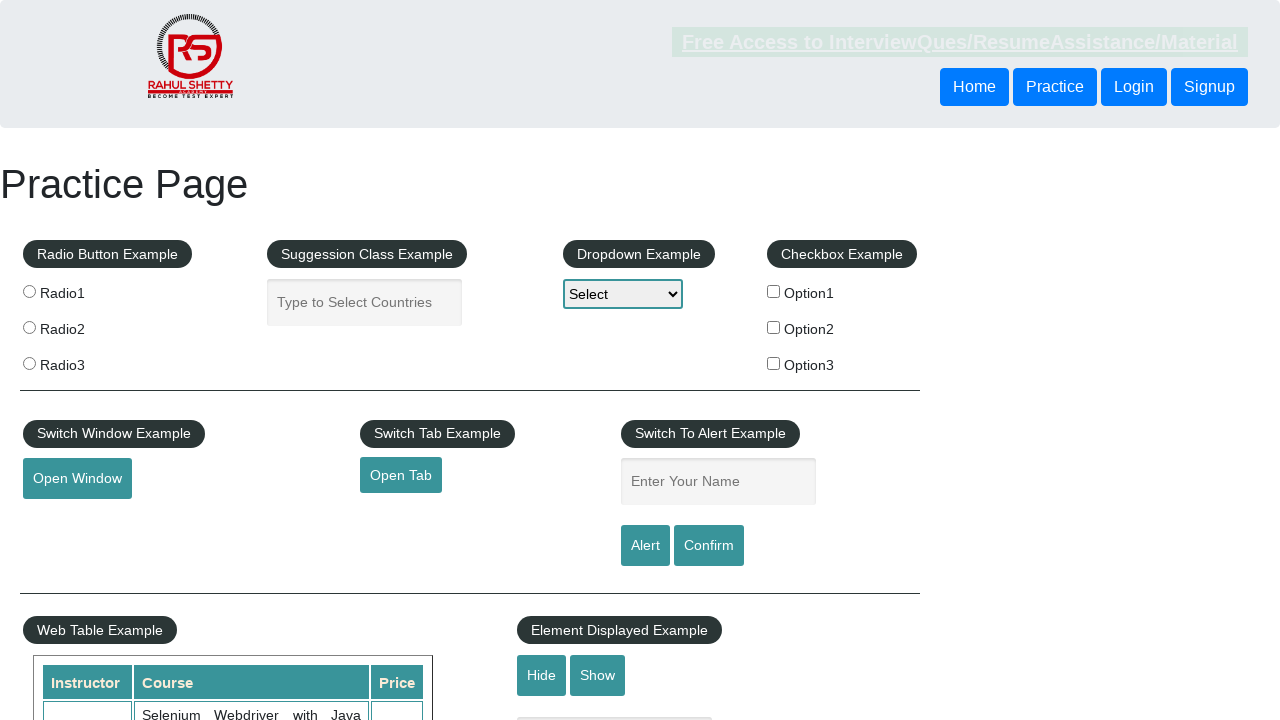

Retrieved course name from row 8 with price 25
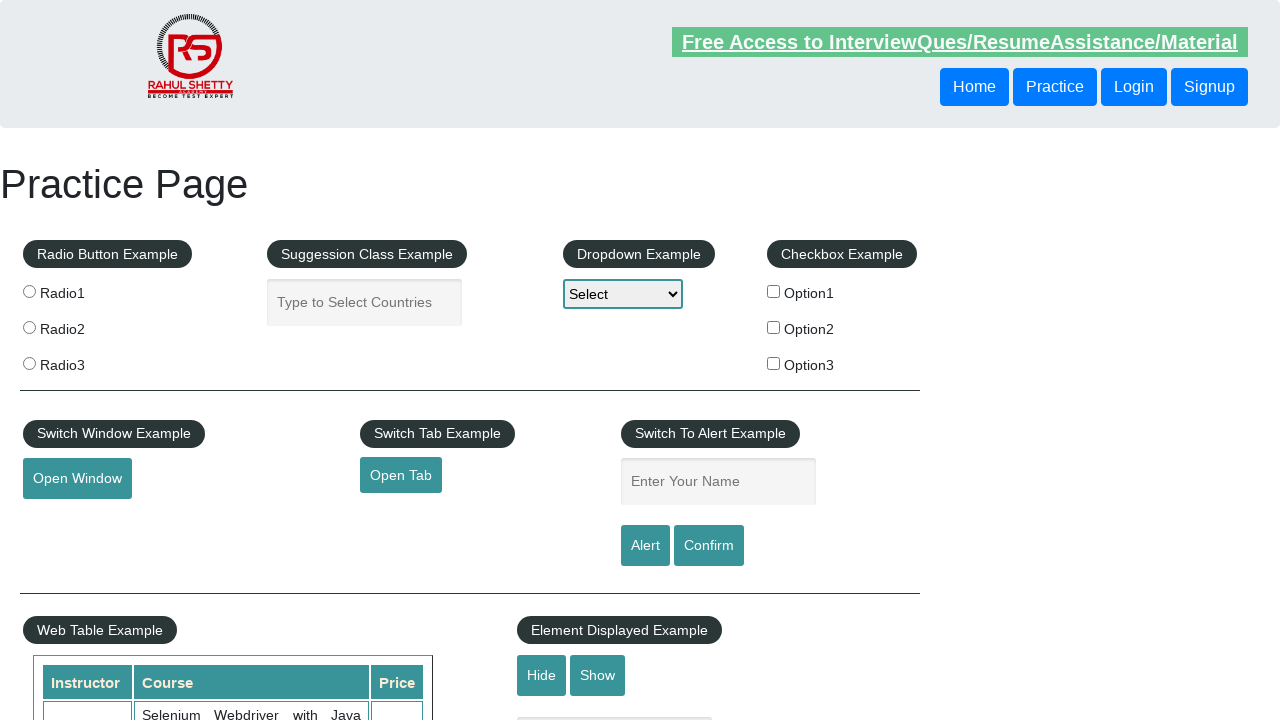

Verified instructor data is not None for row 8
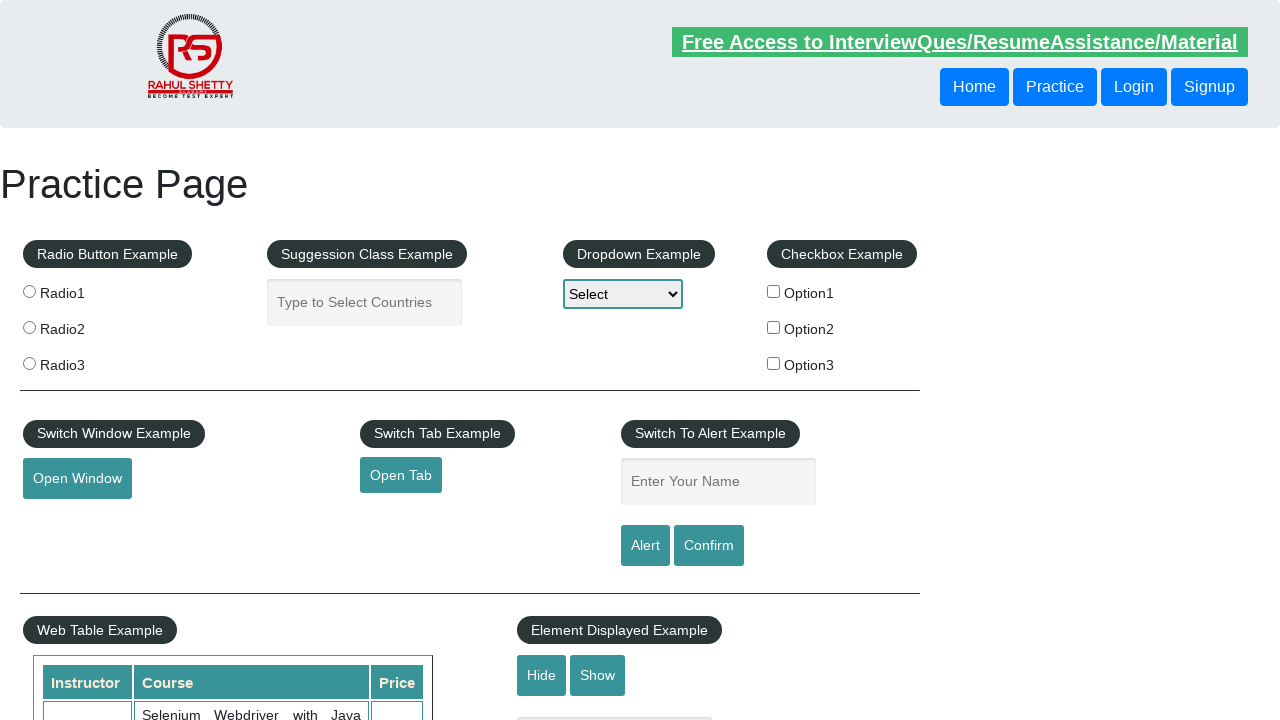

Verified course data is not None for row 8
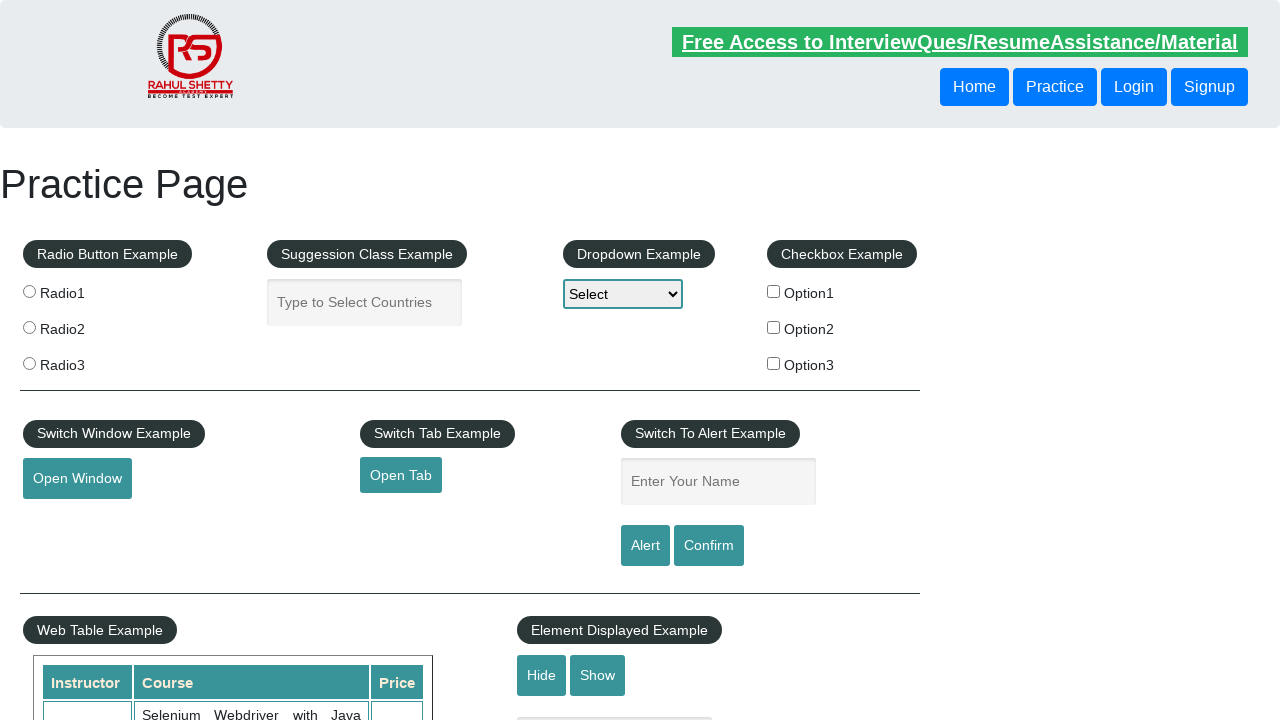

Retrieved price text from row 9
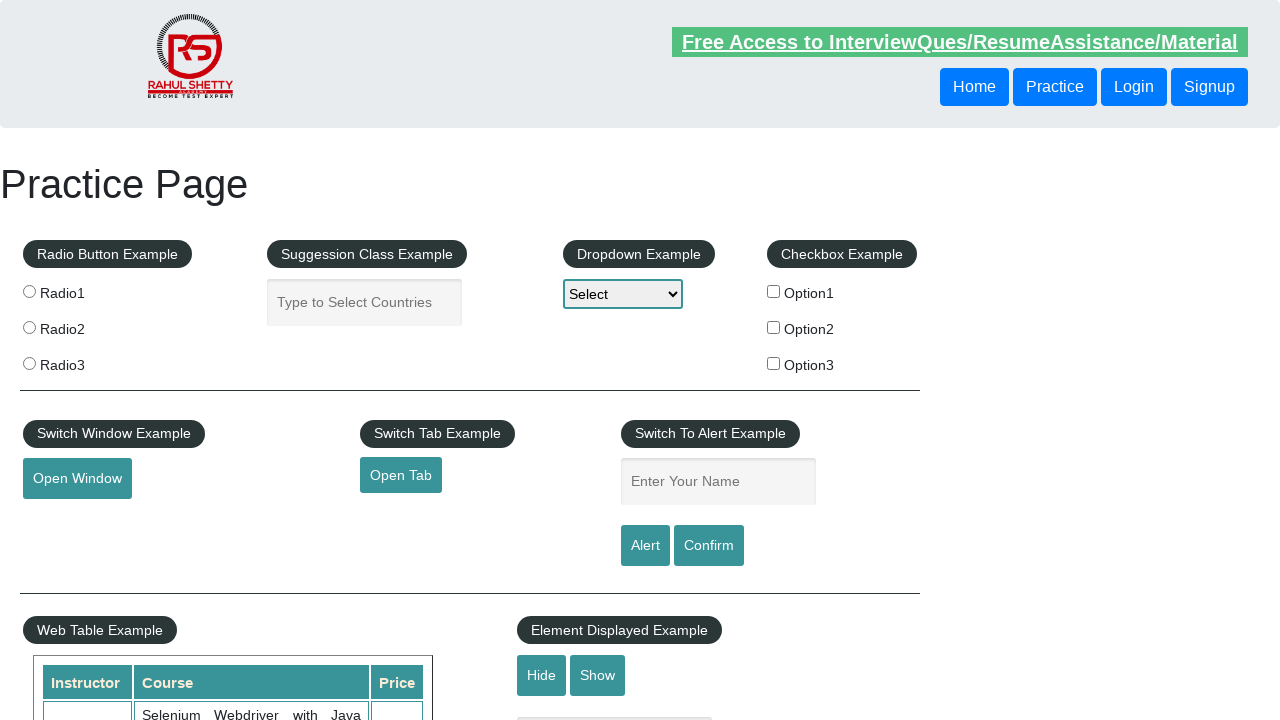

Retrieved instructor name from row 9 with price 25
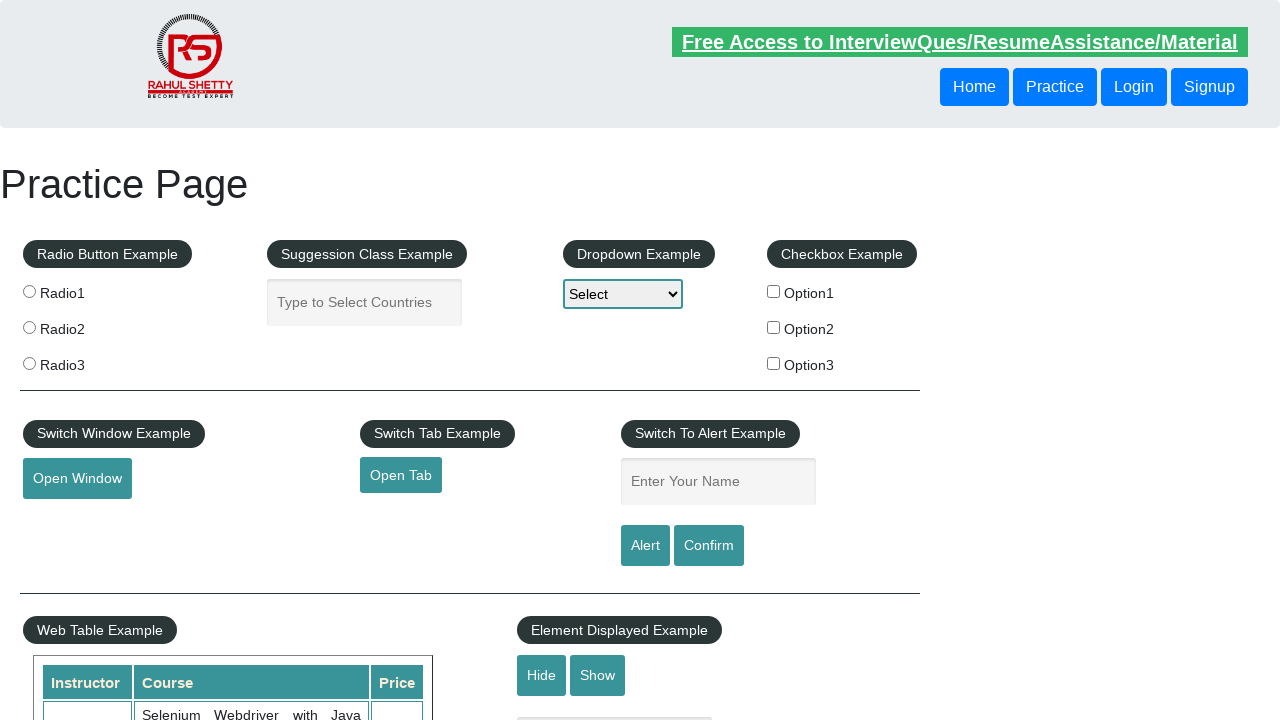

Retrieved course name from row 9 with price 25
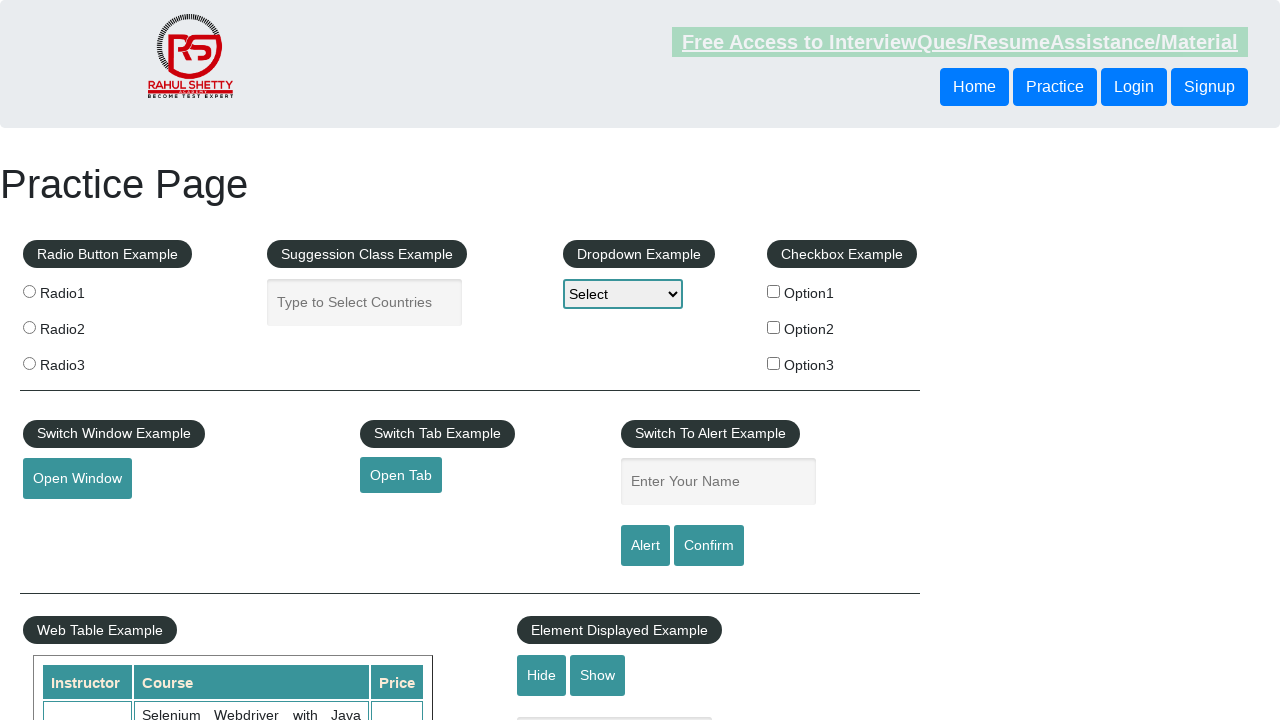

Verified instructor data is not None for row 9
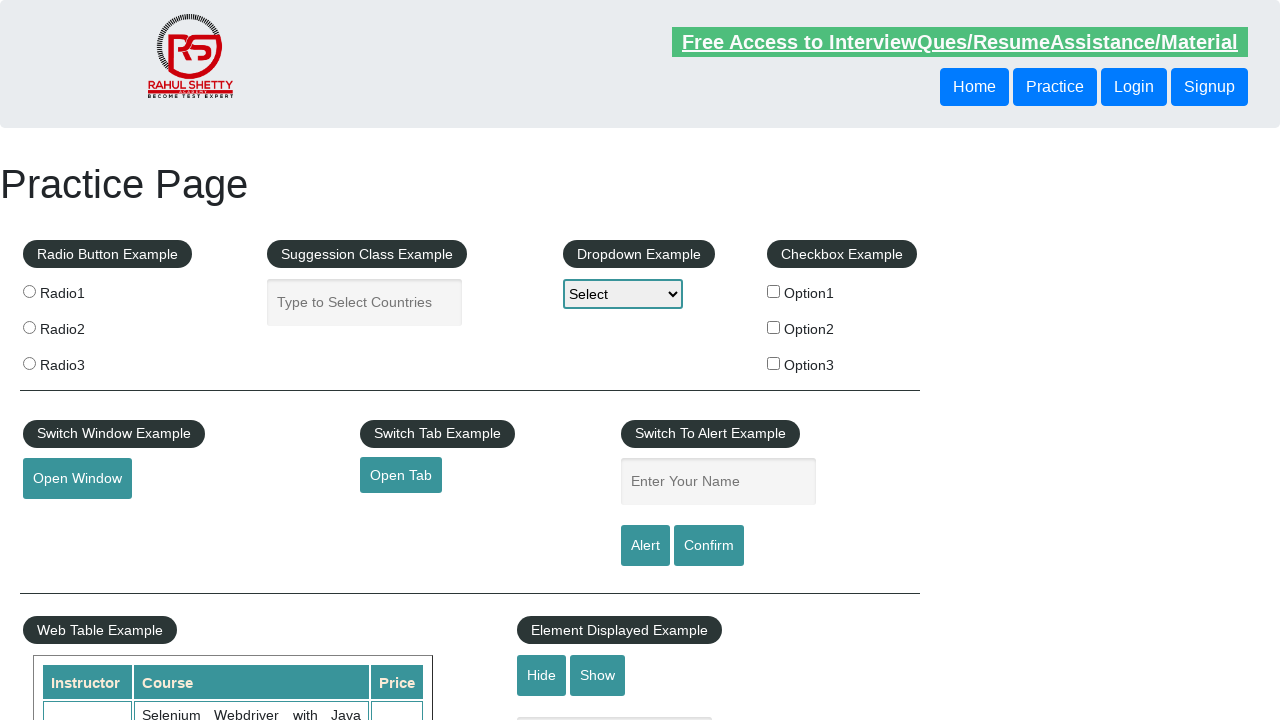

Verified course data is not None for row 9
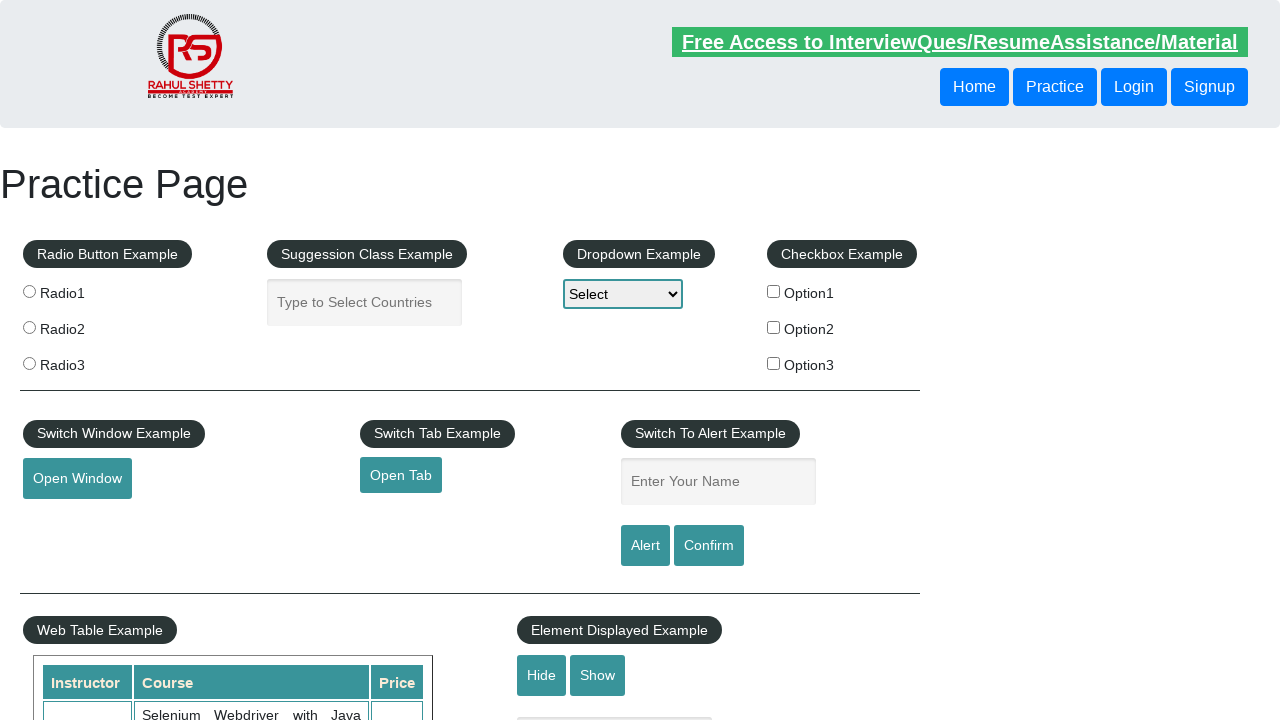

Retrieved price text from row 10
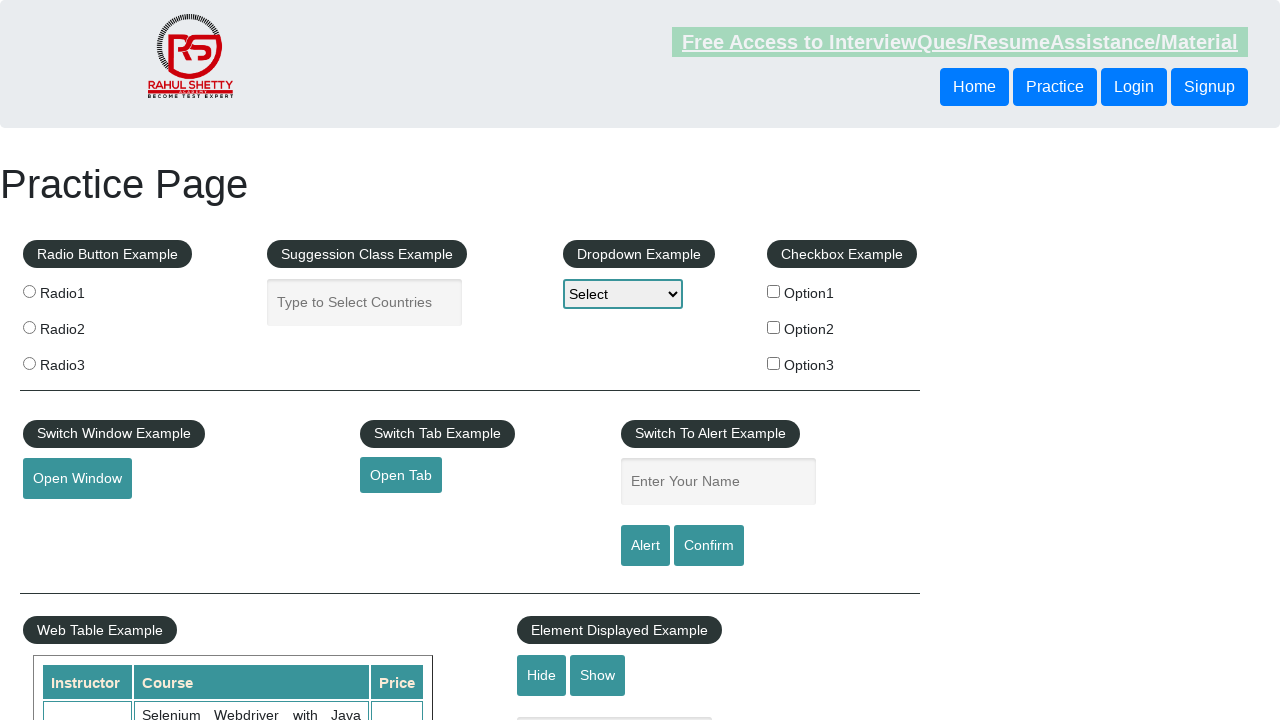

Retrieved price text from row 11
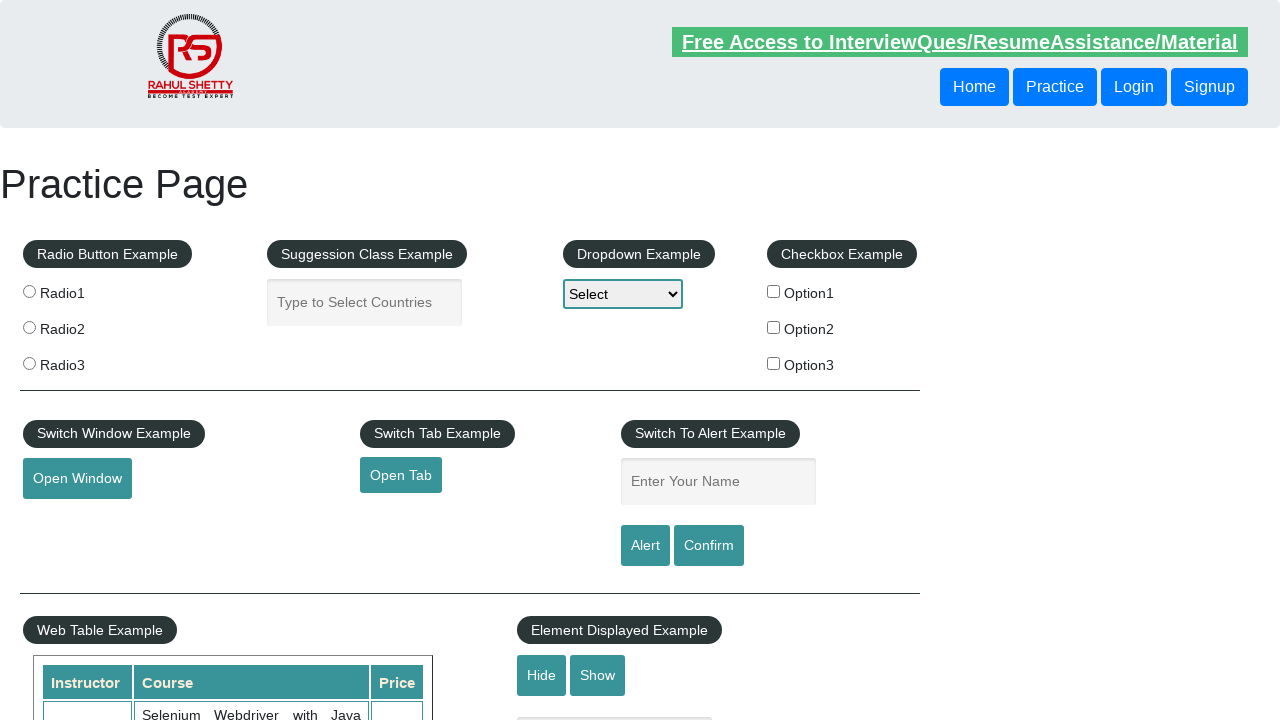

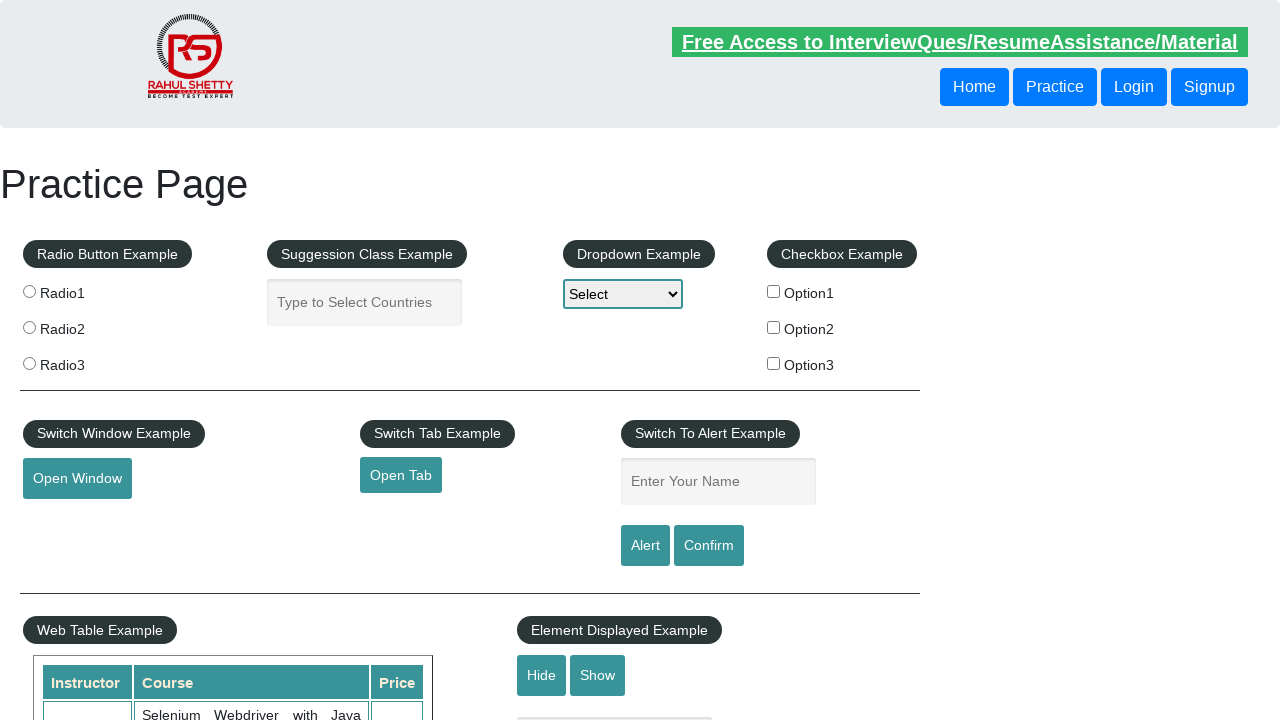